Navigates to WorkingNomads job listings page, waits for the jobs list to load, and scrolls down multiple times to trigger lazy loading of additional job postings.

Starting URL: https://www.workingnomads.com/jobs?location=anywhere&postedDate=7

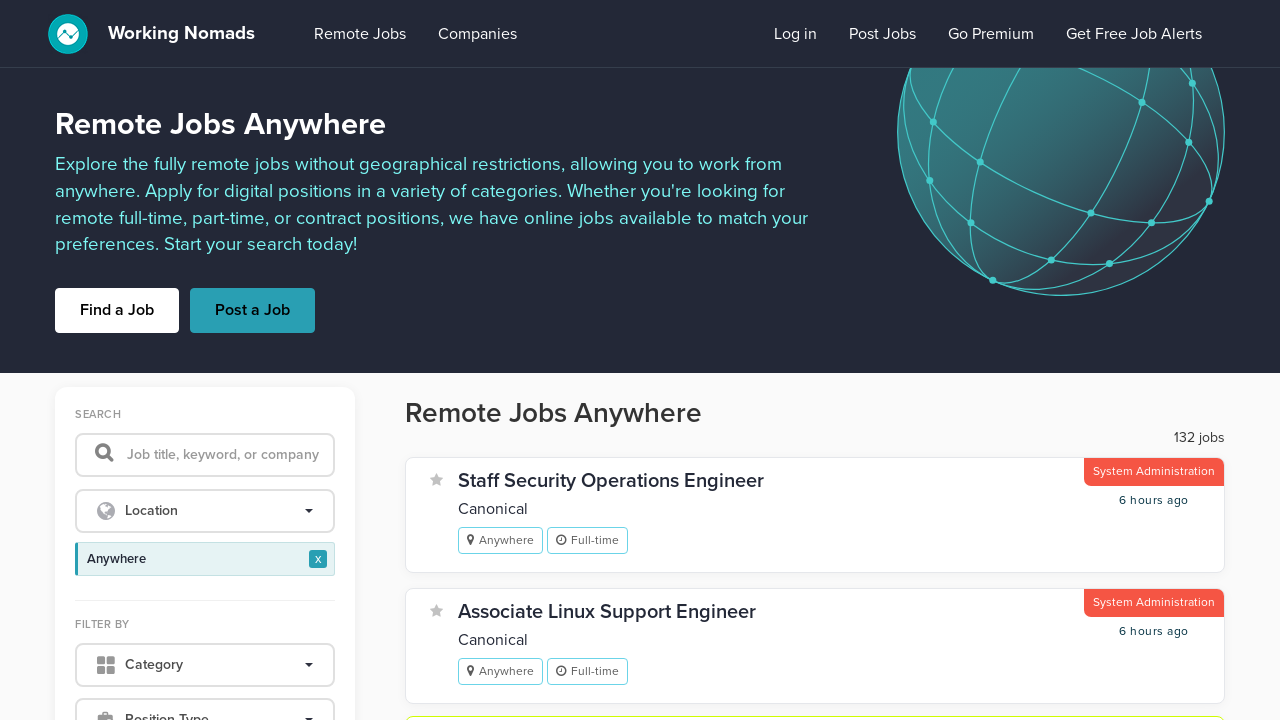

Navigated to WorkingNomads job listings page with location=anywhere and postedDate=7
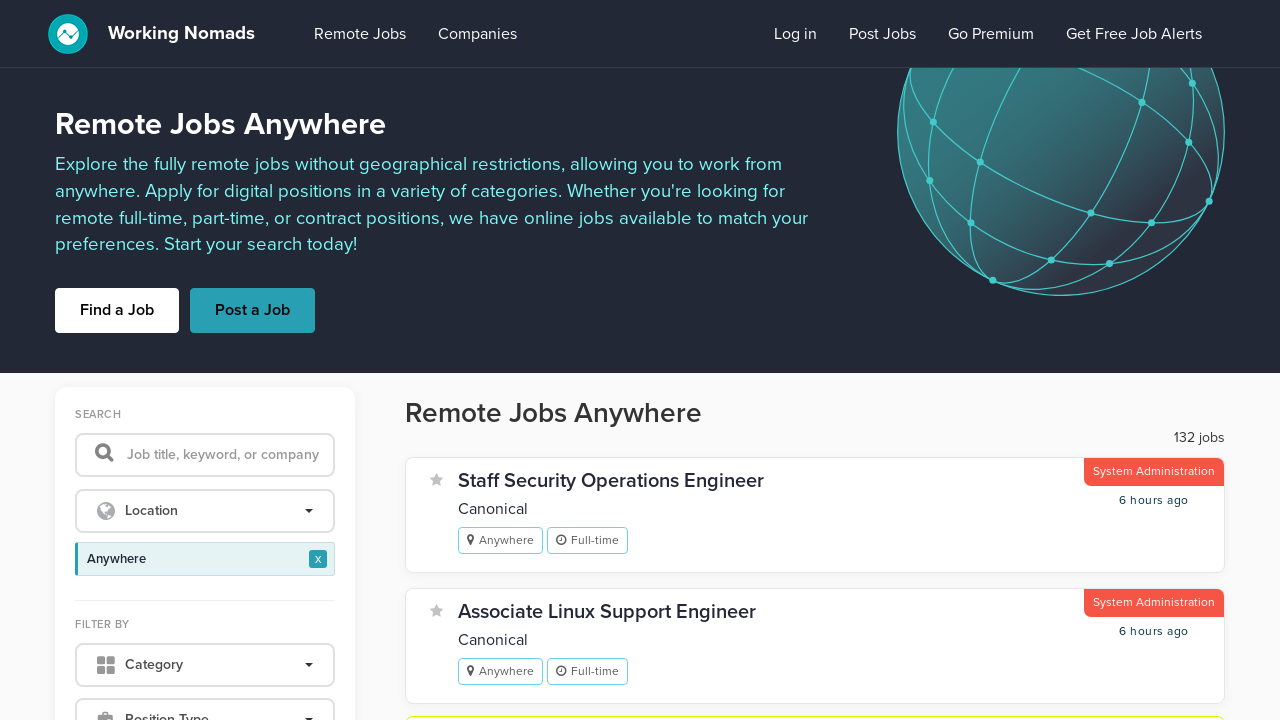

Jobs list container loaded
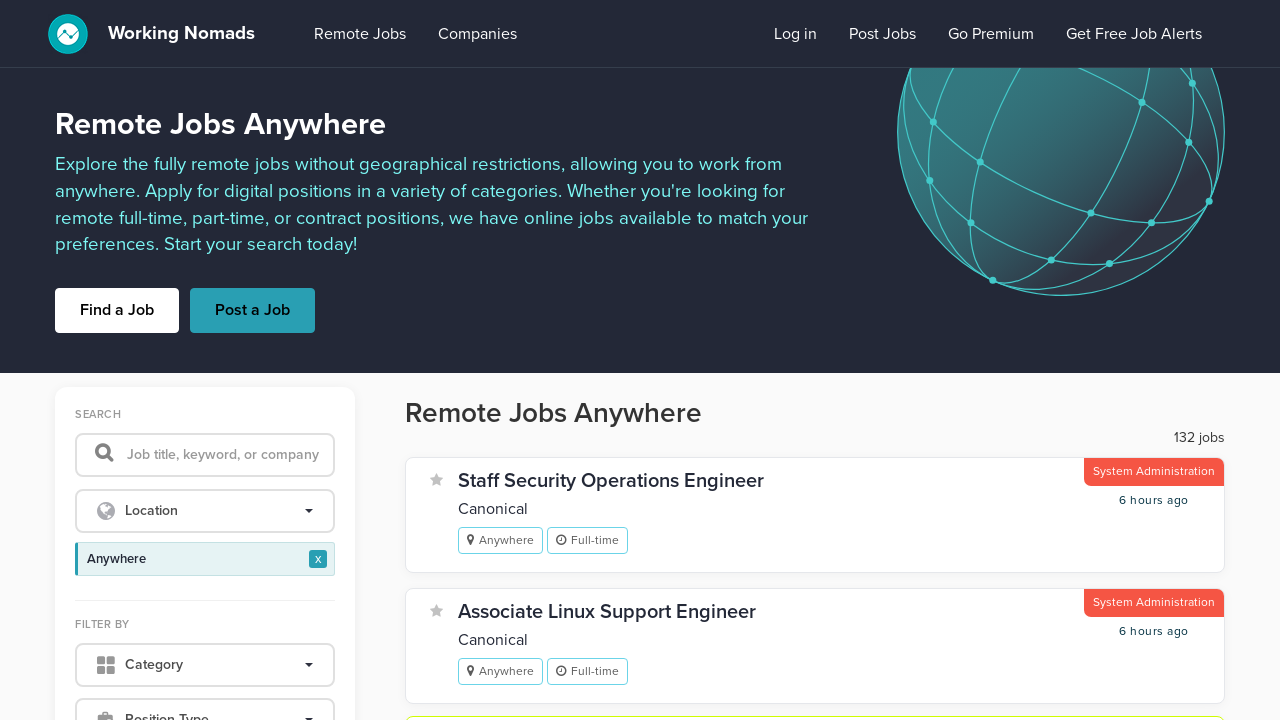

Scrolled down to trigger lazy loading of additional job postings
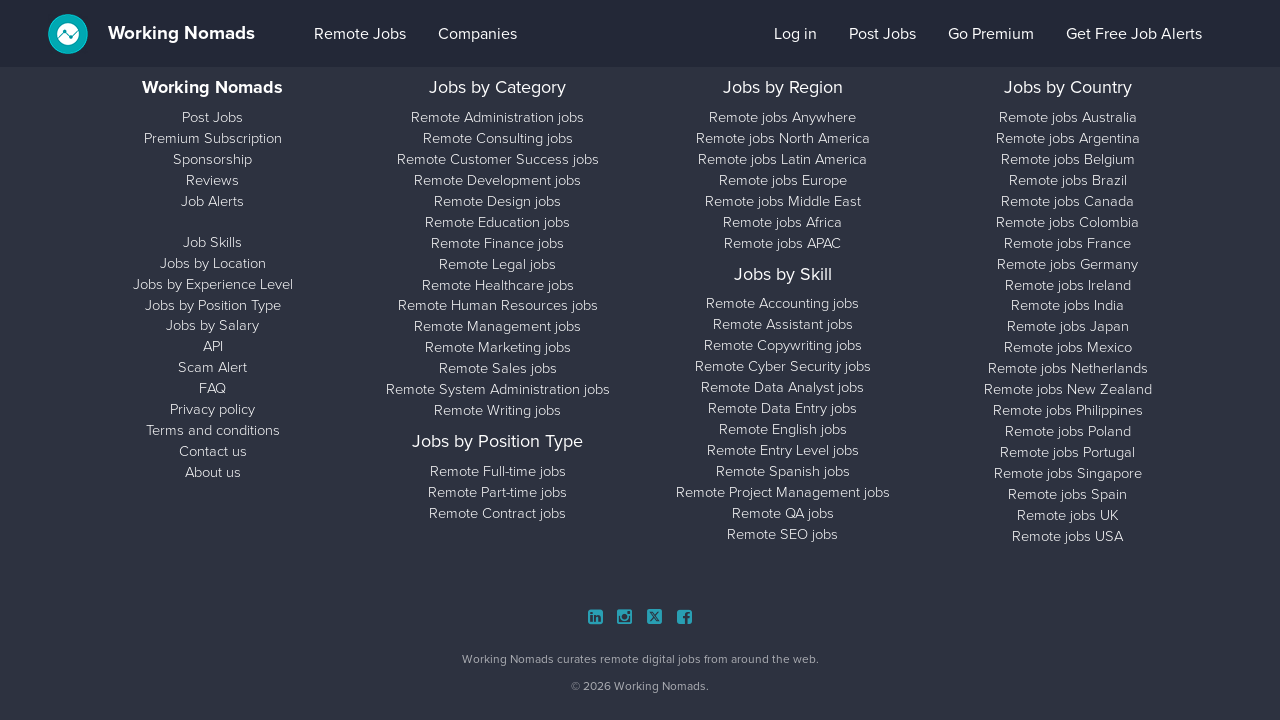

Waited 1 second for jobs to load
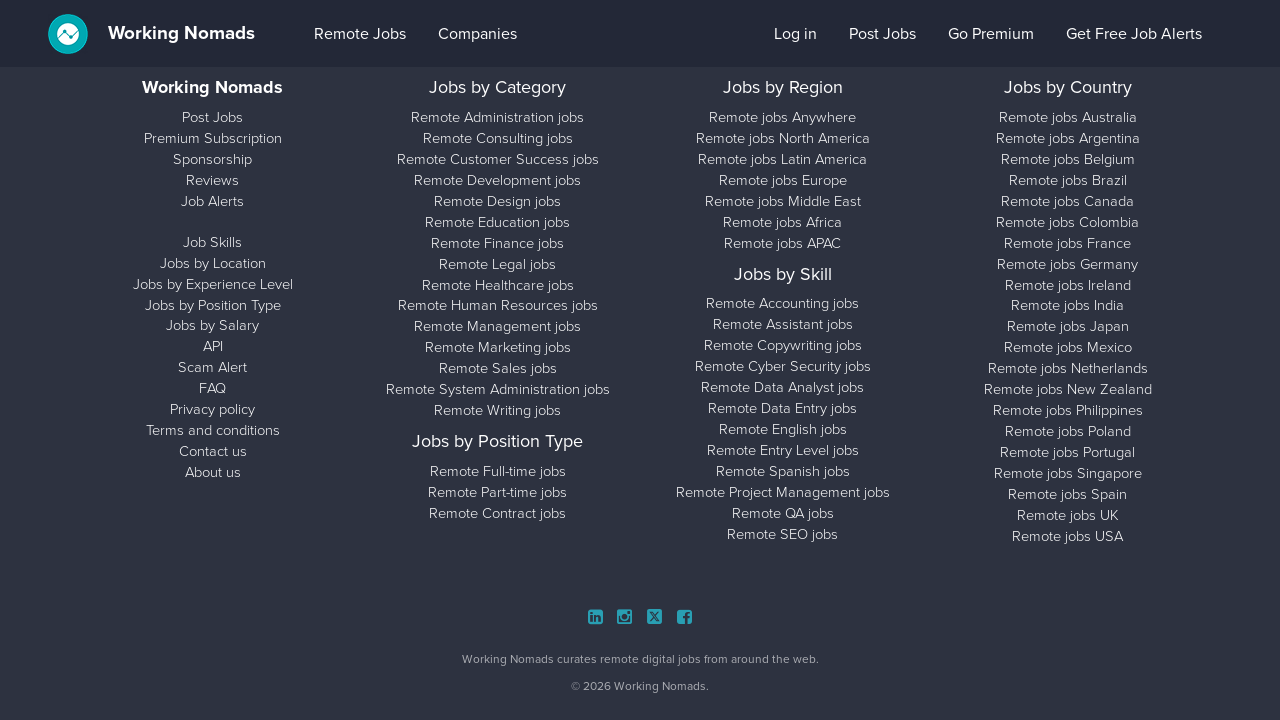

Scrolled down to trigger lazy loading of additional job postings
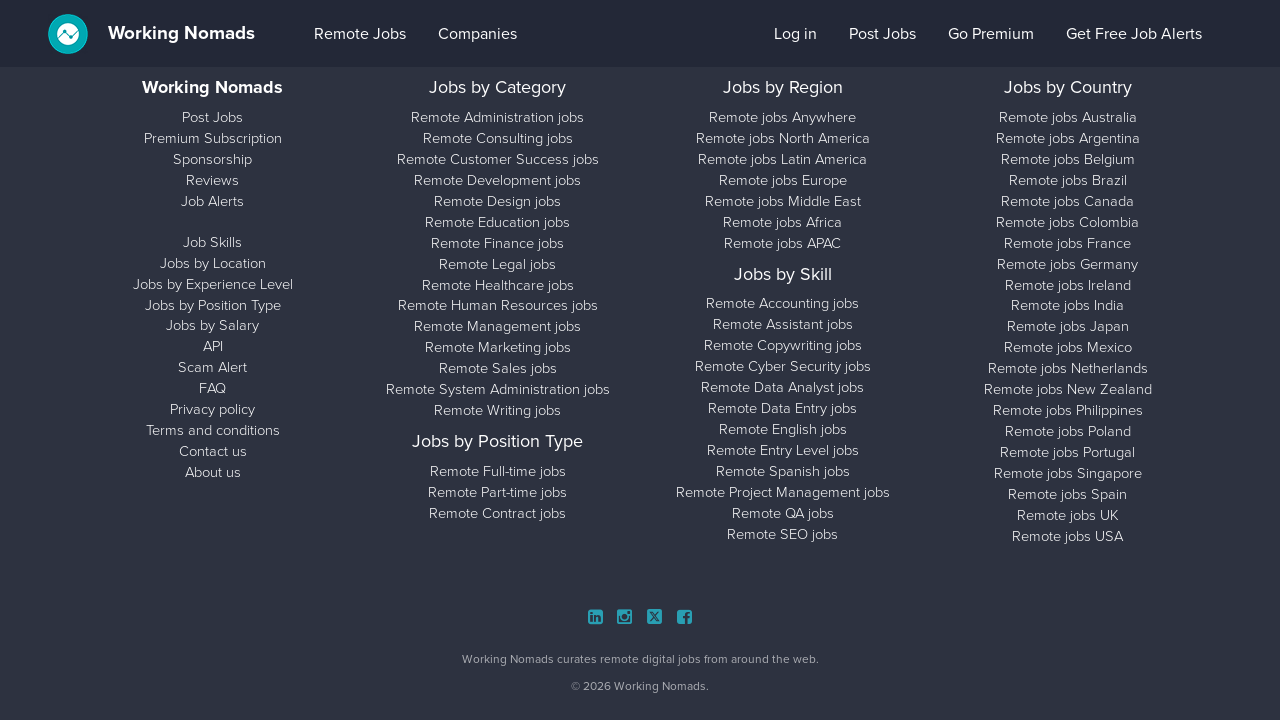

Waited 1 second for jobs to load
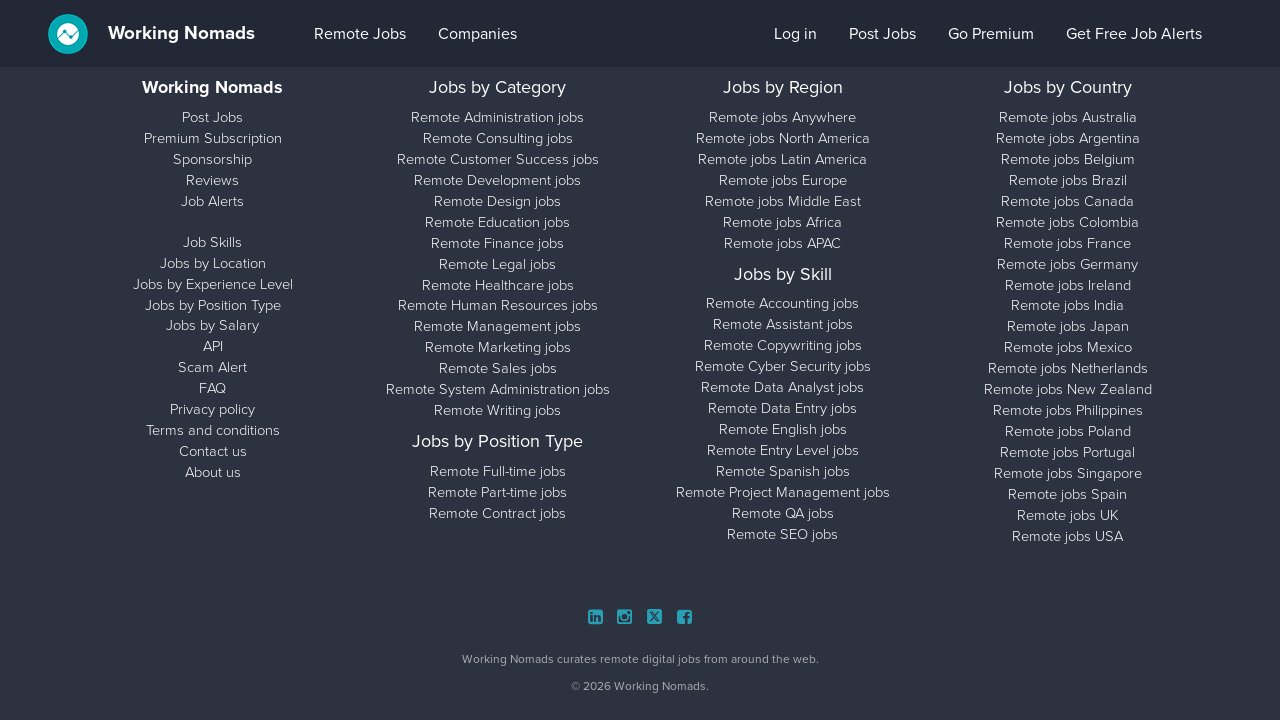

Scrolled down to trigger lazy loading of additional job postings
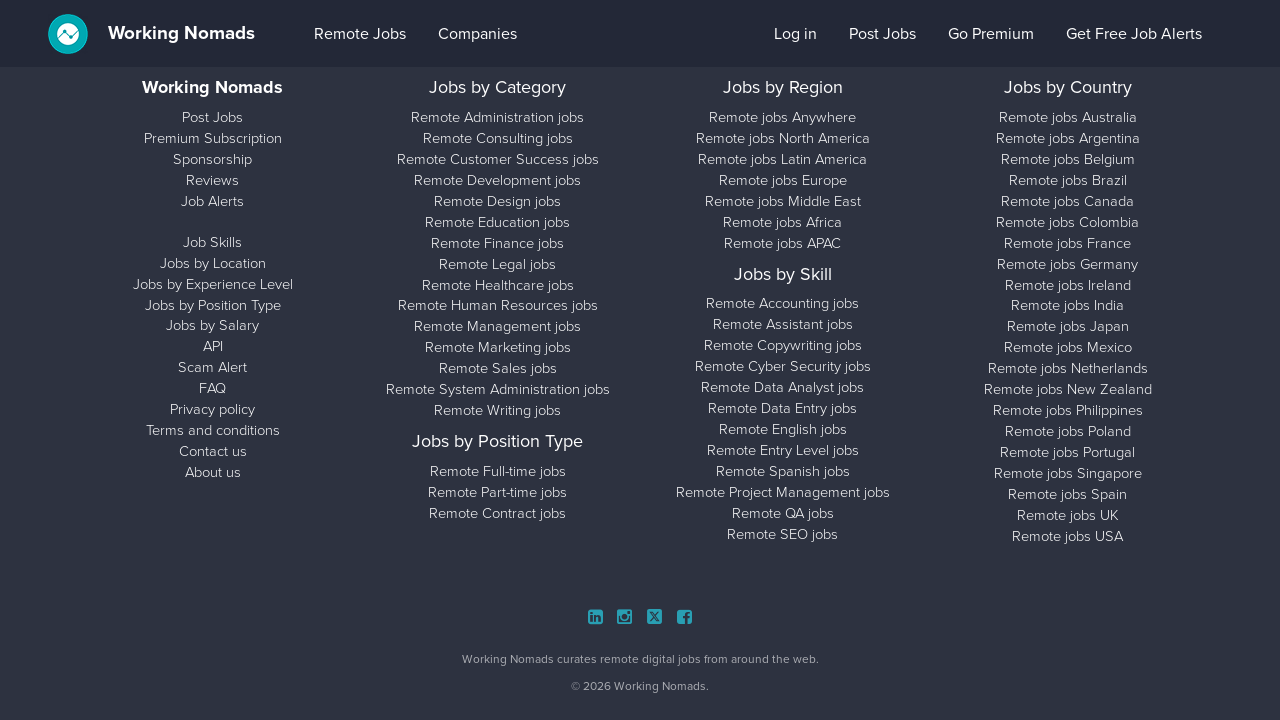

Waited 1 second for jobs to load
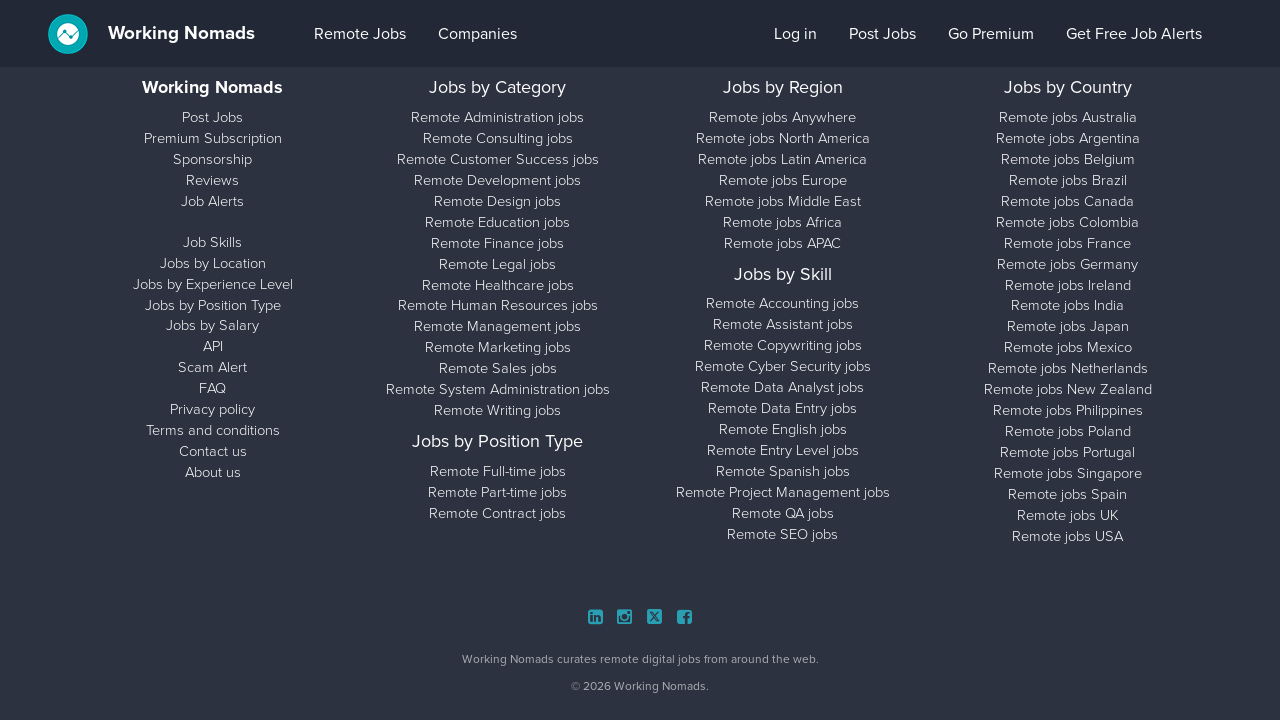

Job cards verified to be present after scrolling
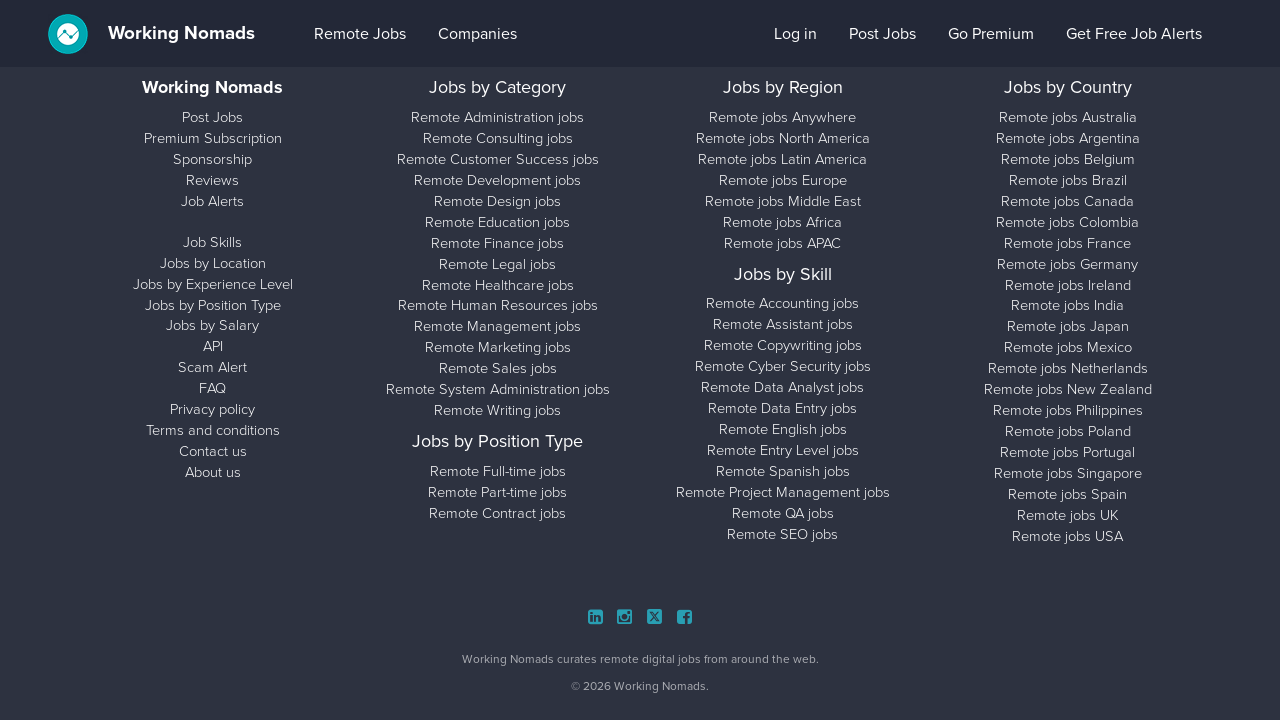

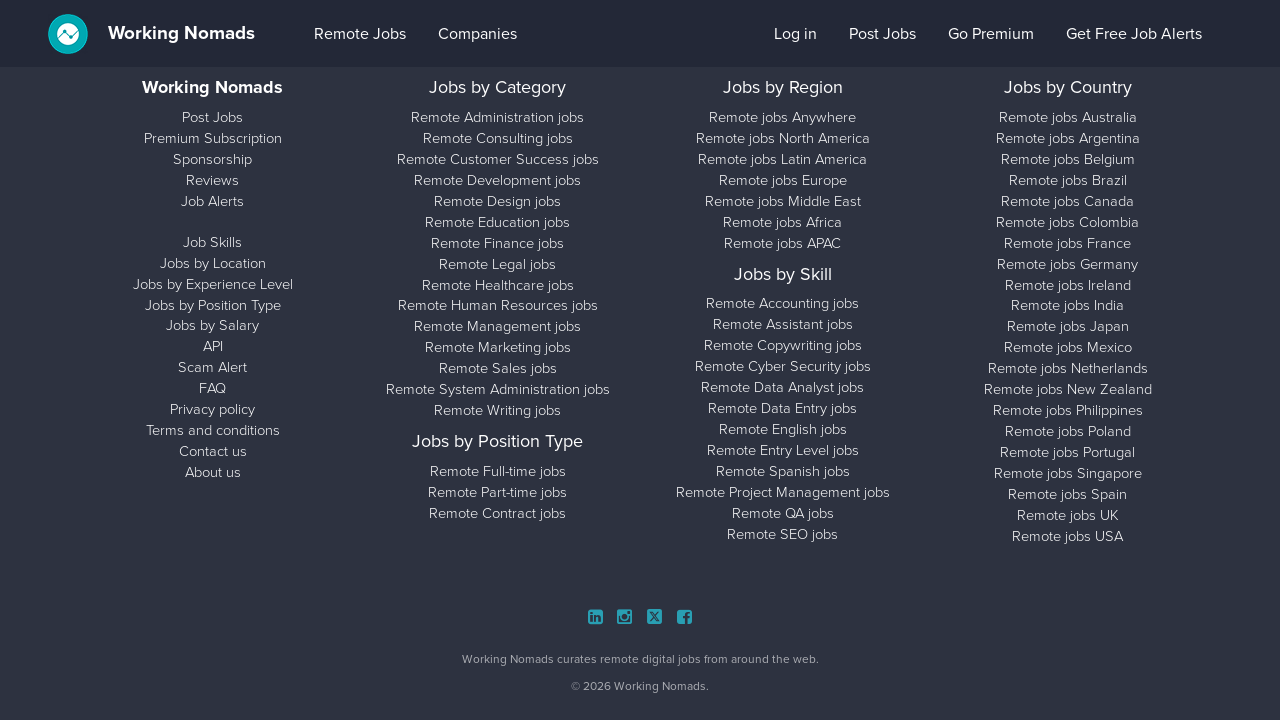